Navigates to a pharmacy website's vitamins and supplements category, verifies product cards are displayed, and tests pagination by clicking to the next page.

Starting URL: https://cofar.cl/vitaminas-y-suplementos

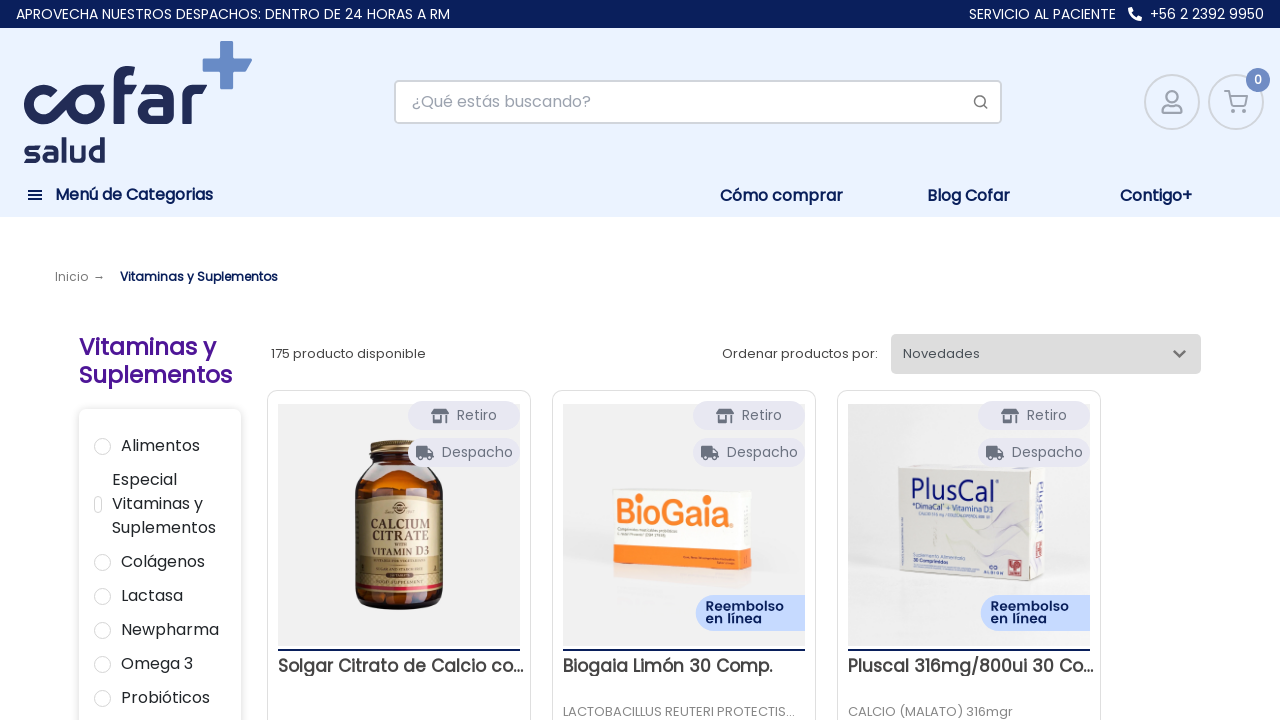

Waited for page to reach network idle state
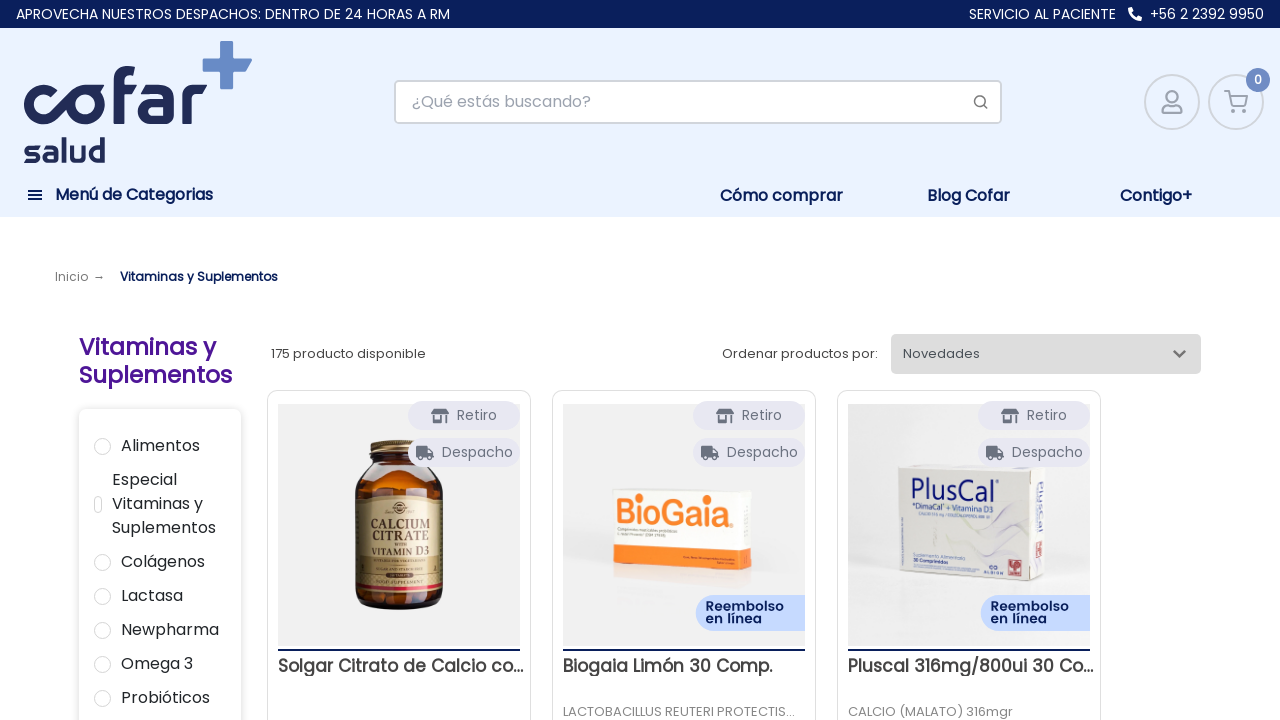

Product cards selector became visible
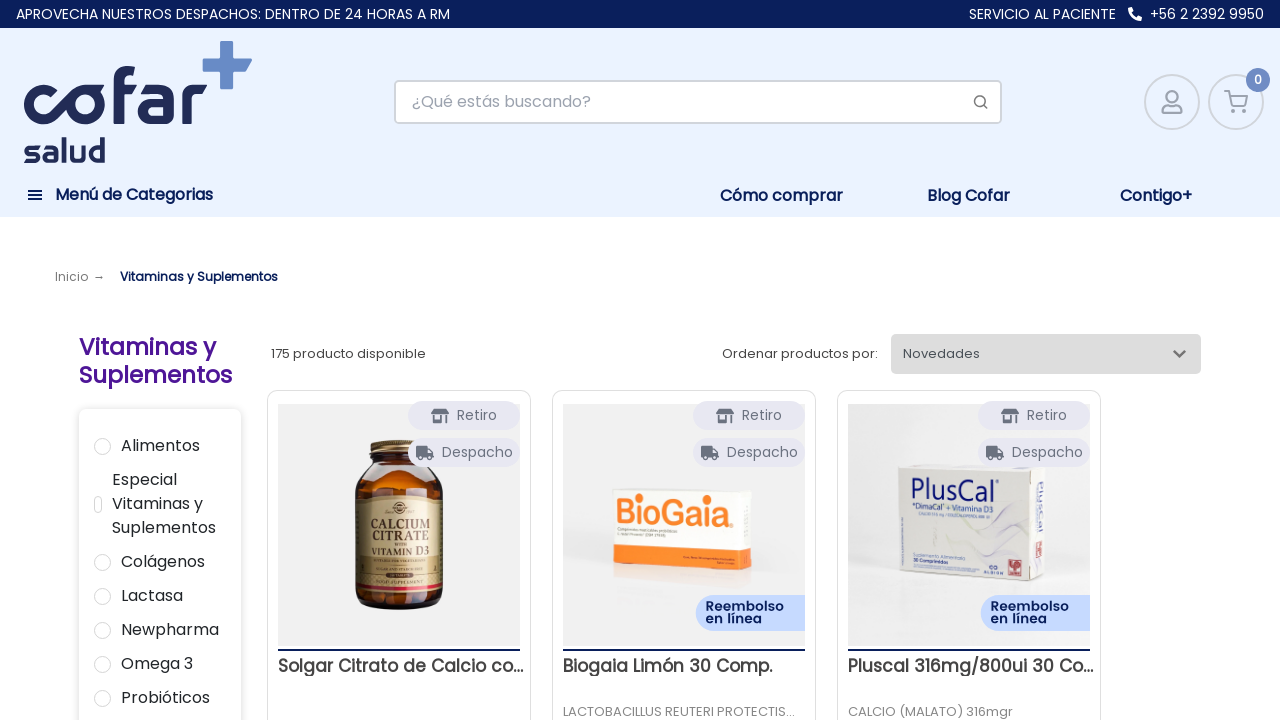

Verified 20 product cards are displayed on vitamins and supplements page
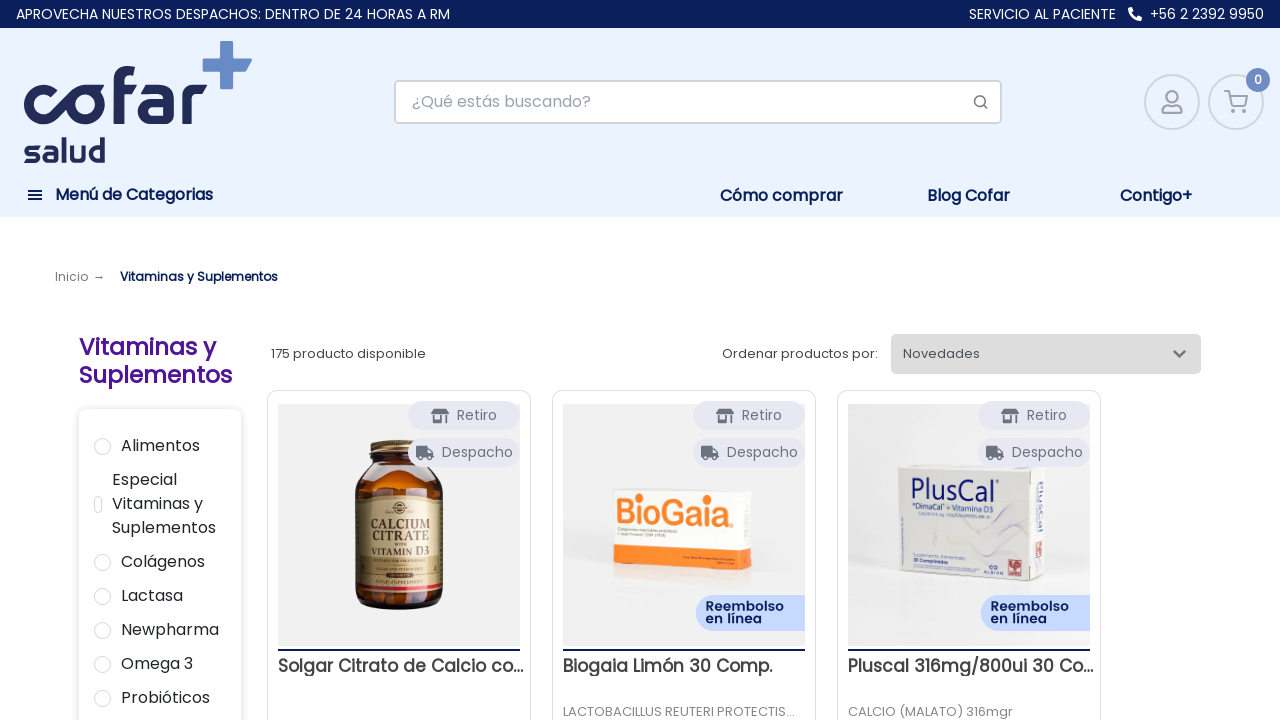

Clicked next page link to navigate to page 2 at (814, 360) on a.page-next
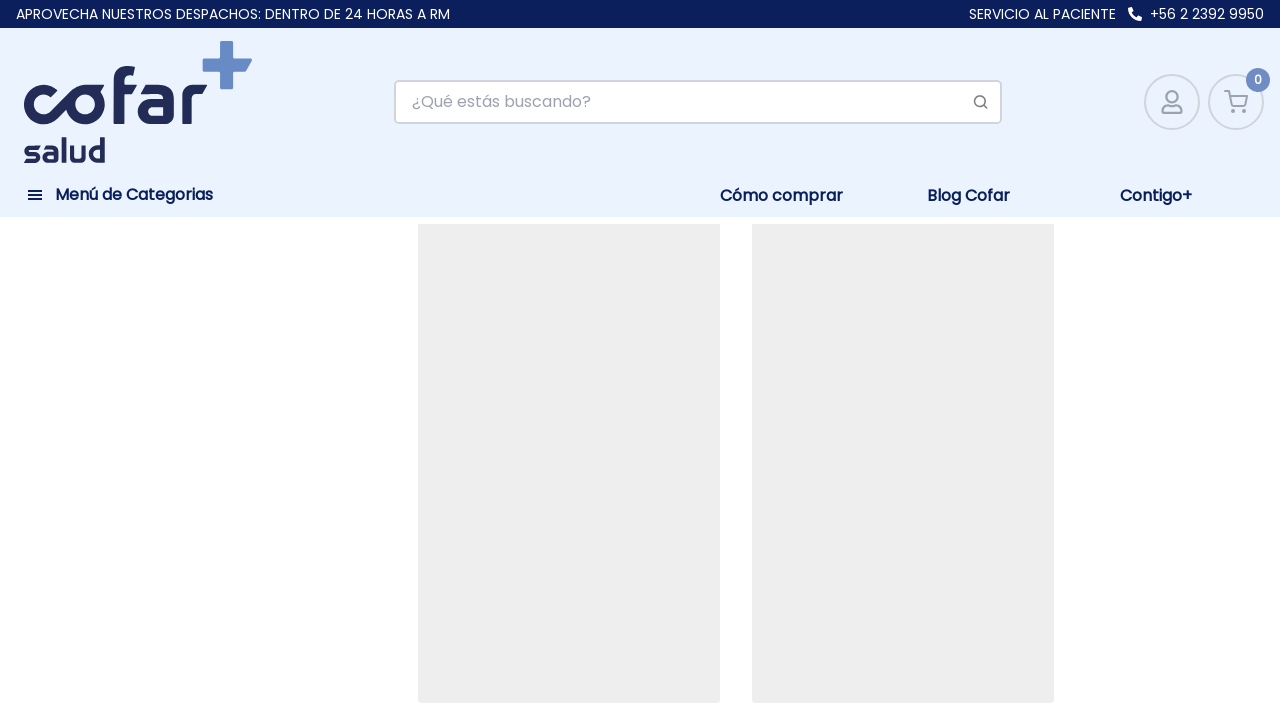

Waited for next page to reach network idle state
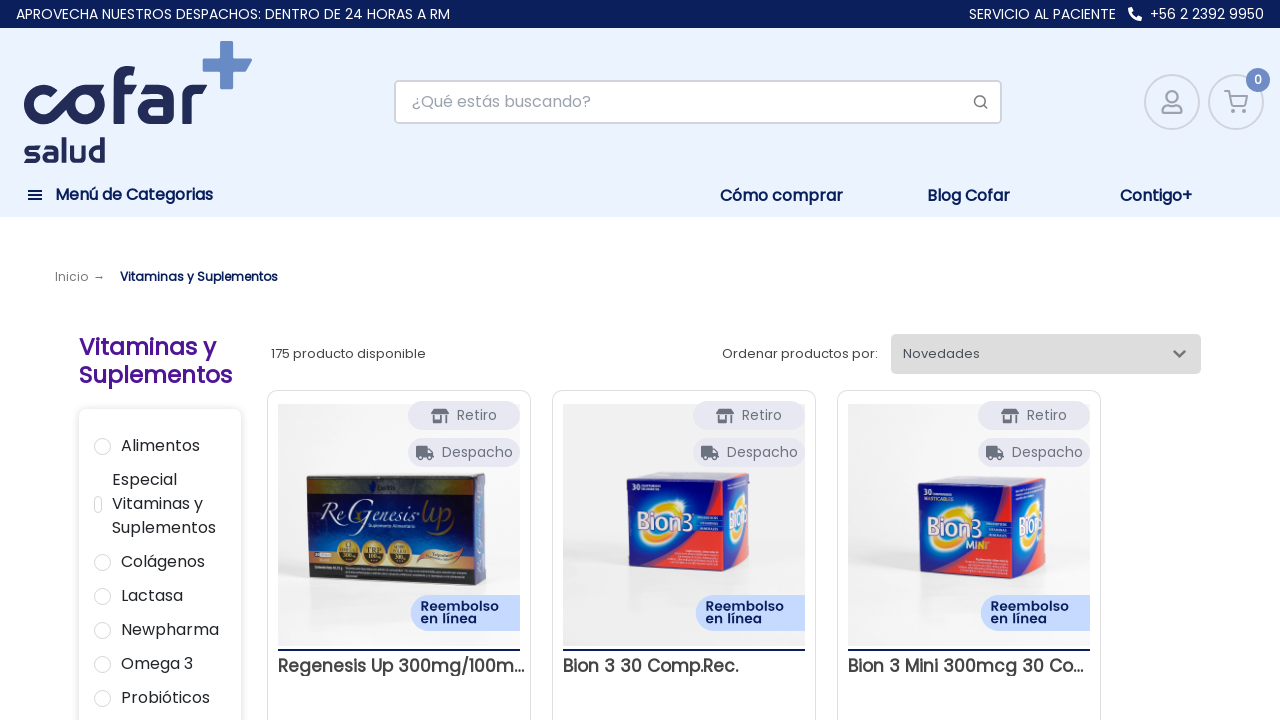

Product cards loaded on next page
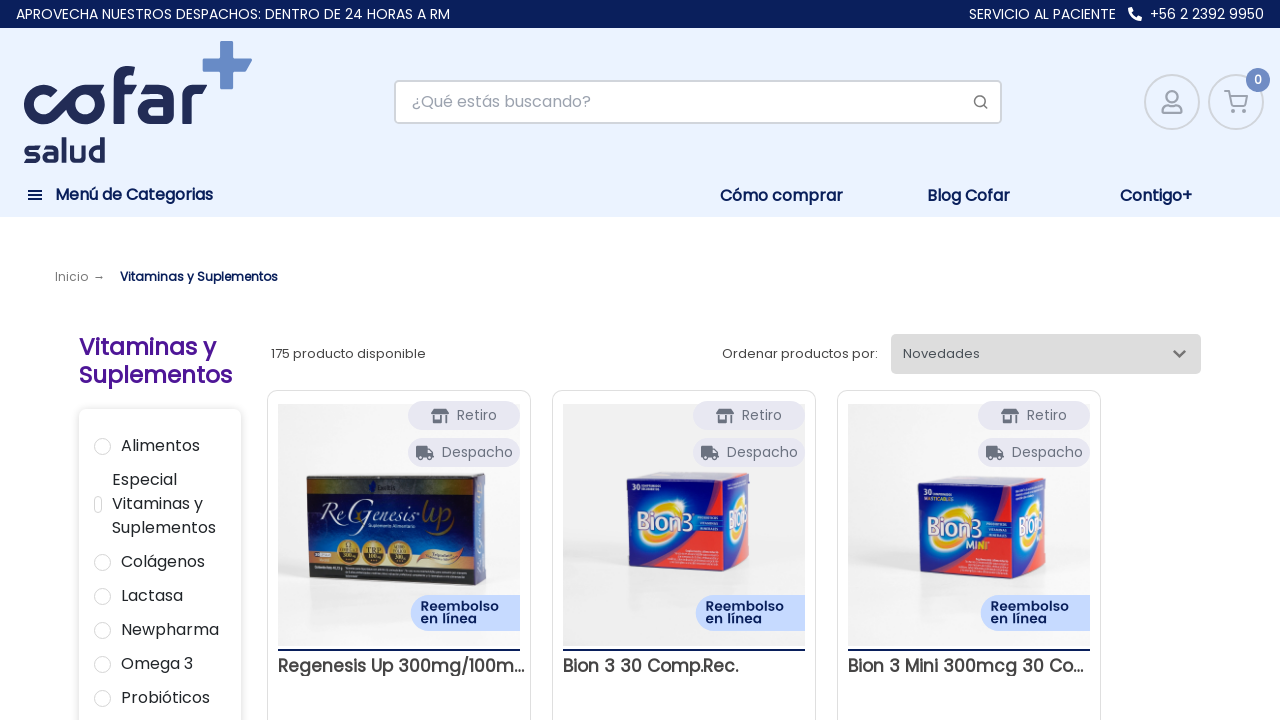

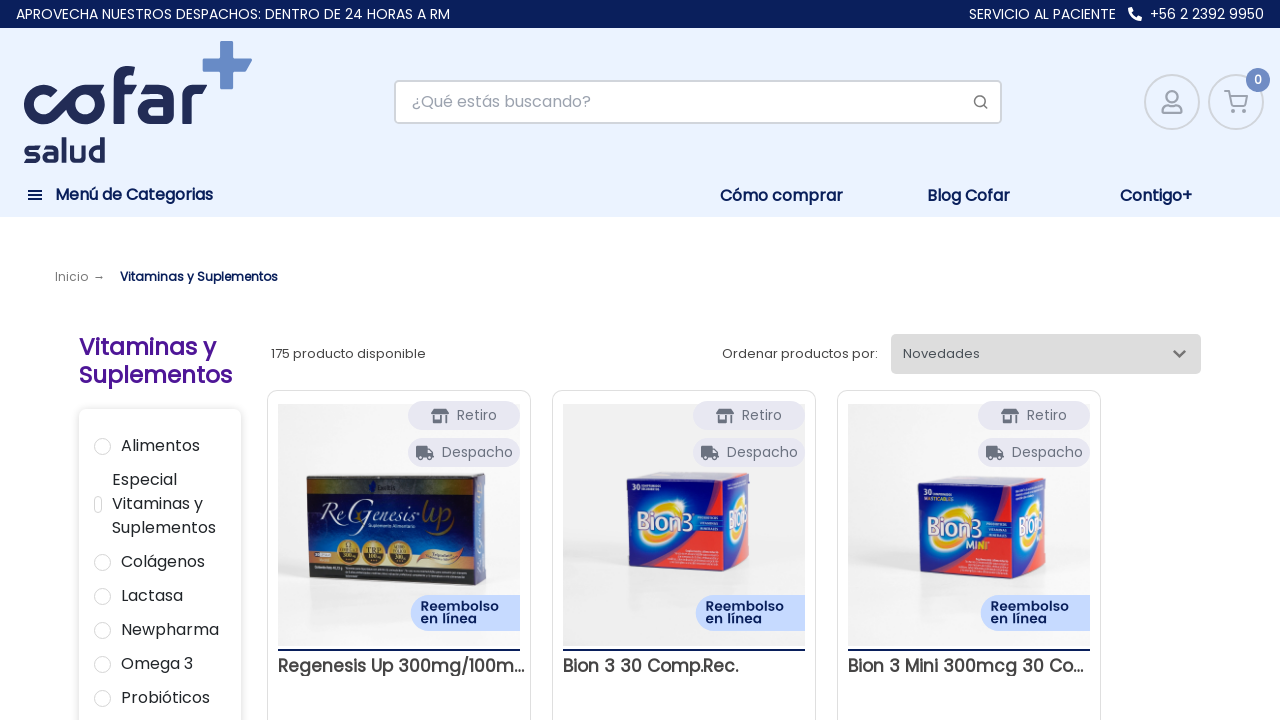